Solves a mathematical puzzle by extracting a value from an element attribute, calculating the result, filling the answer, and submitting the form

Starting URL: http://suninjuly.github.io/get_attribute.html

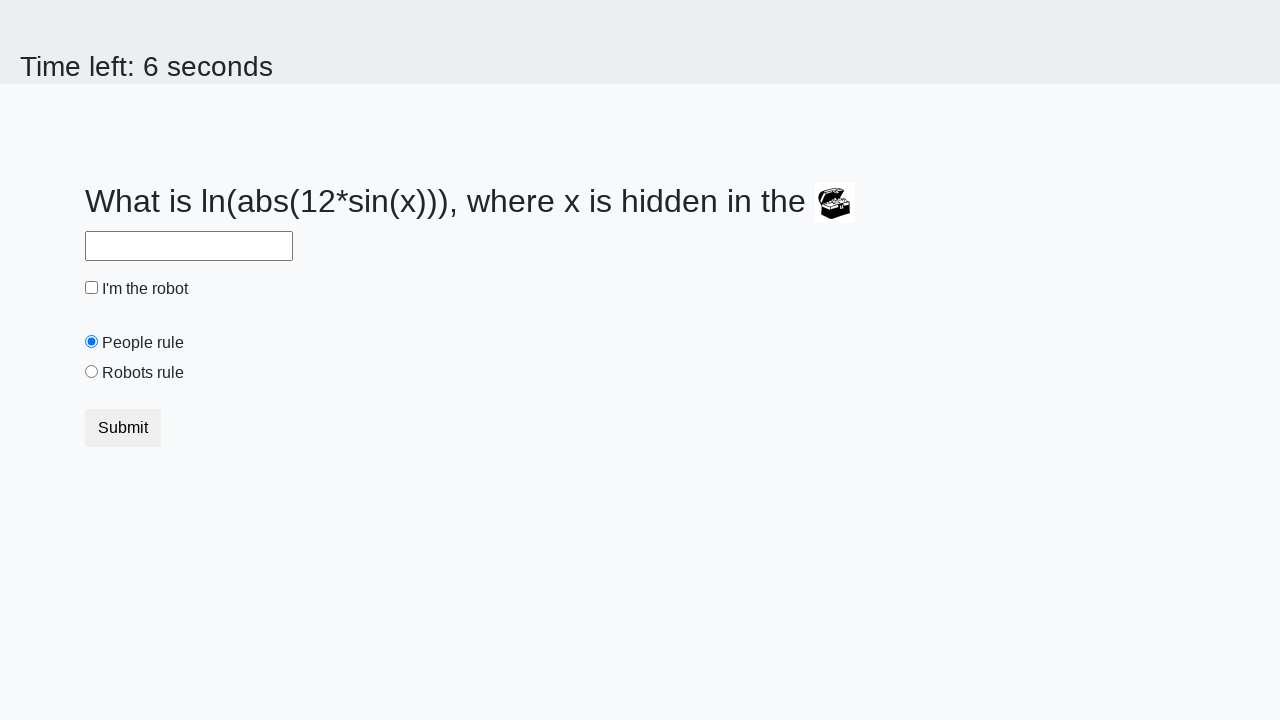

Extracted valuex attribute from treasure element
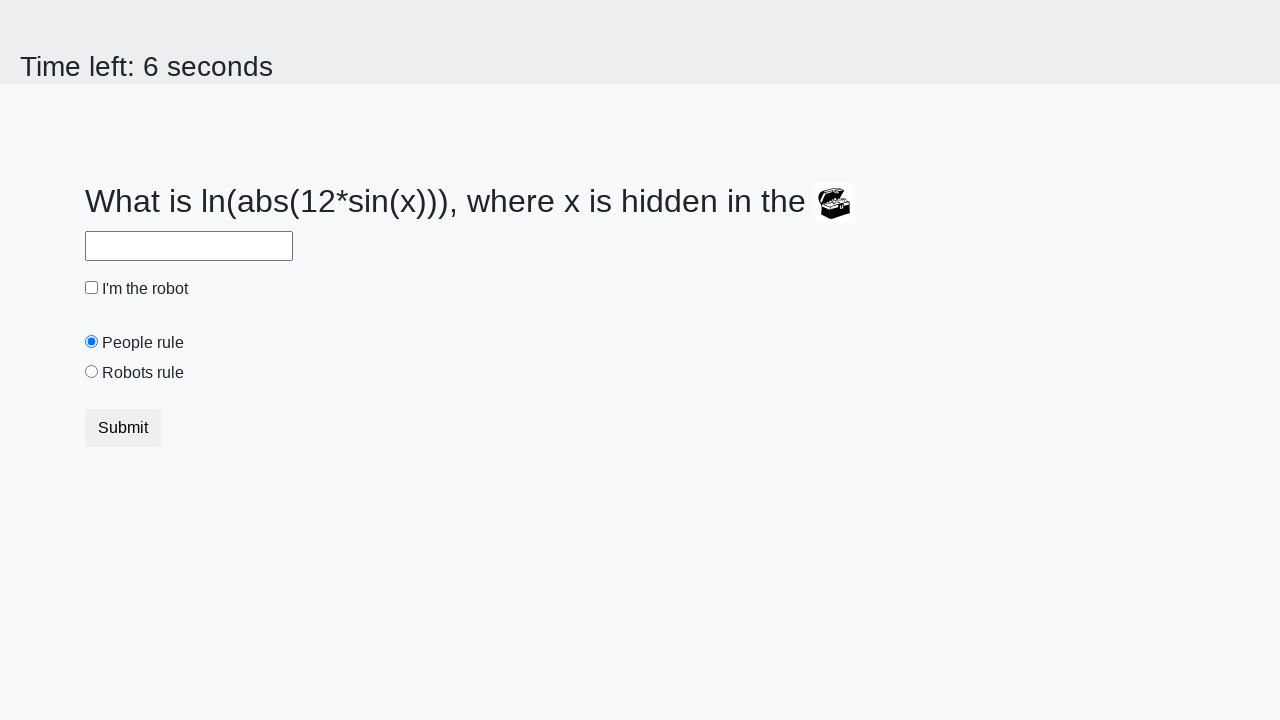

Calculated mathematical result using log(abs(12*sin(x)))
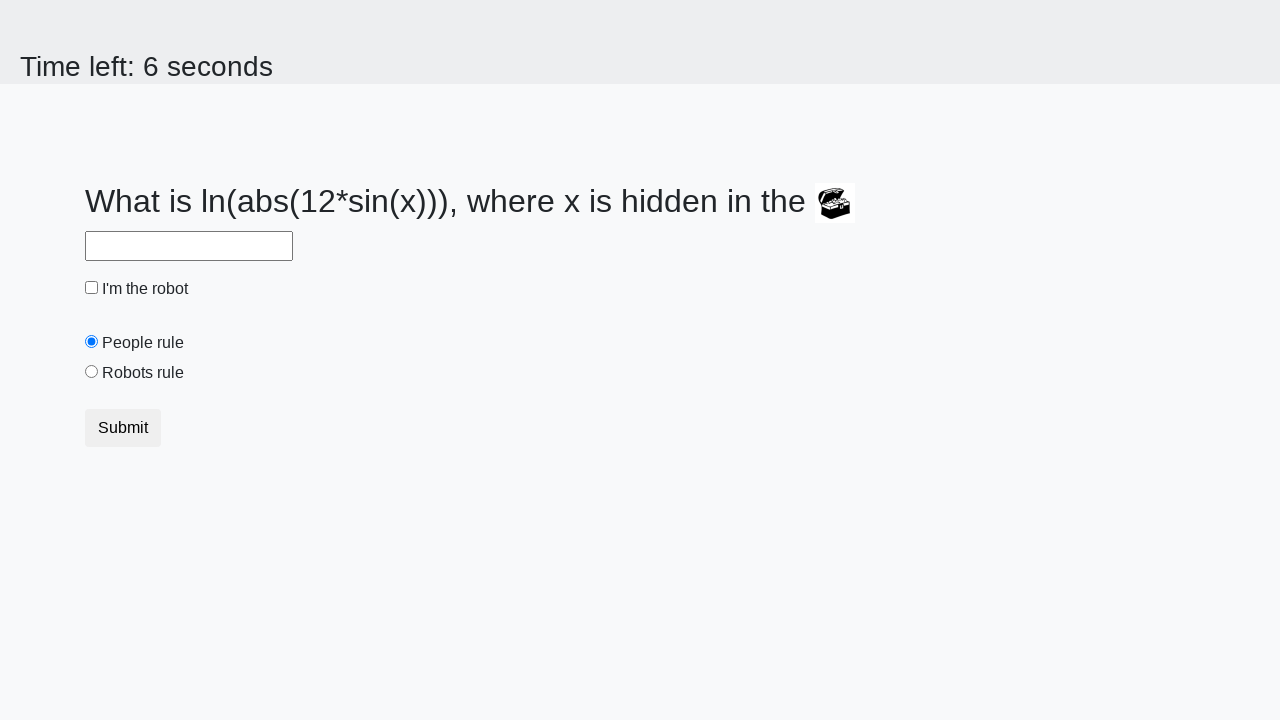

Filled answer field with calculated result on #answer
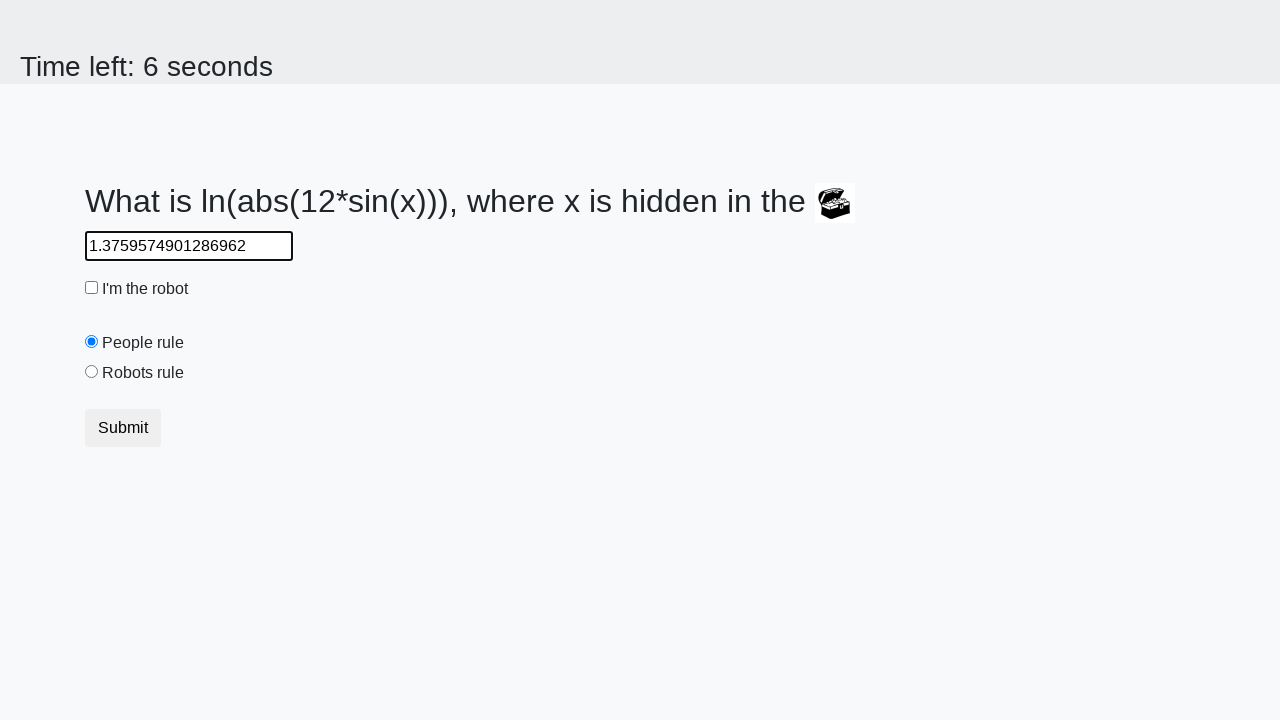

Clicked the robotsRule checkbox at (92, 372) on #robotsRule
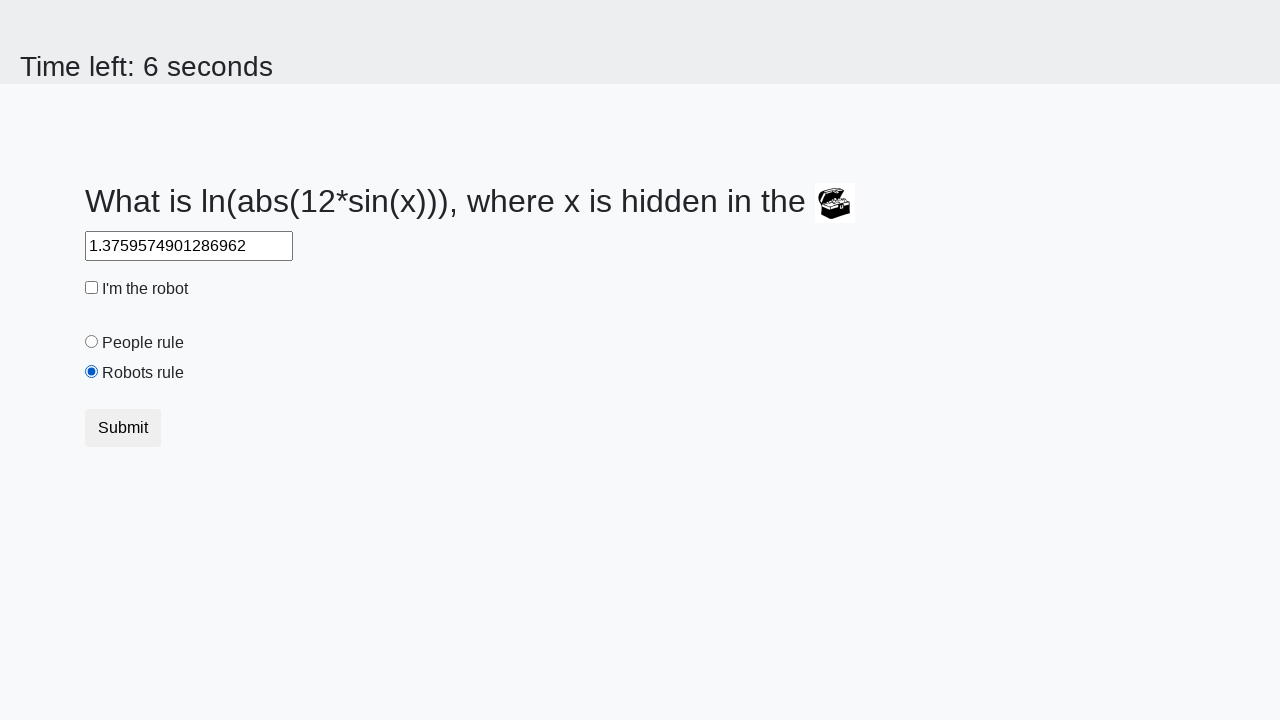

Clicked submit button to submit the form at (123, 428) on button.btn
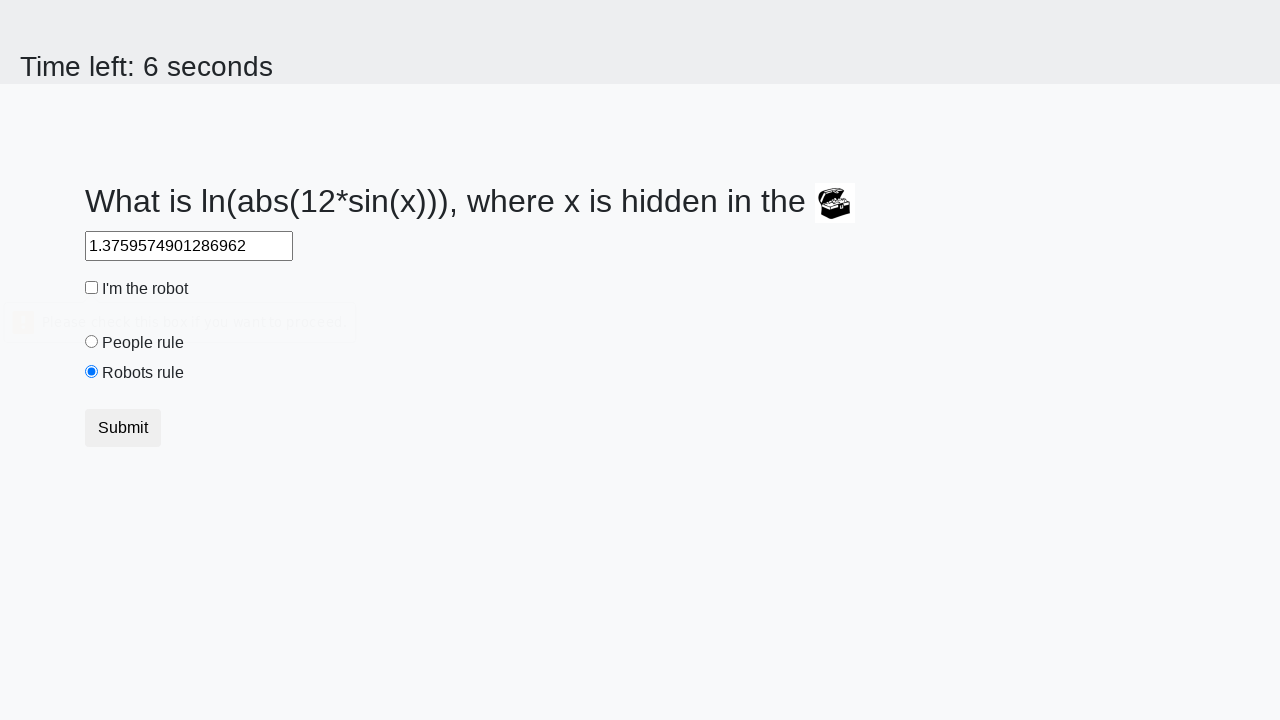

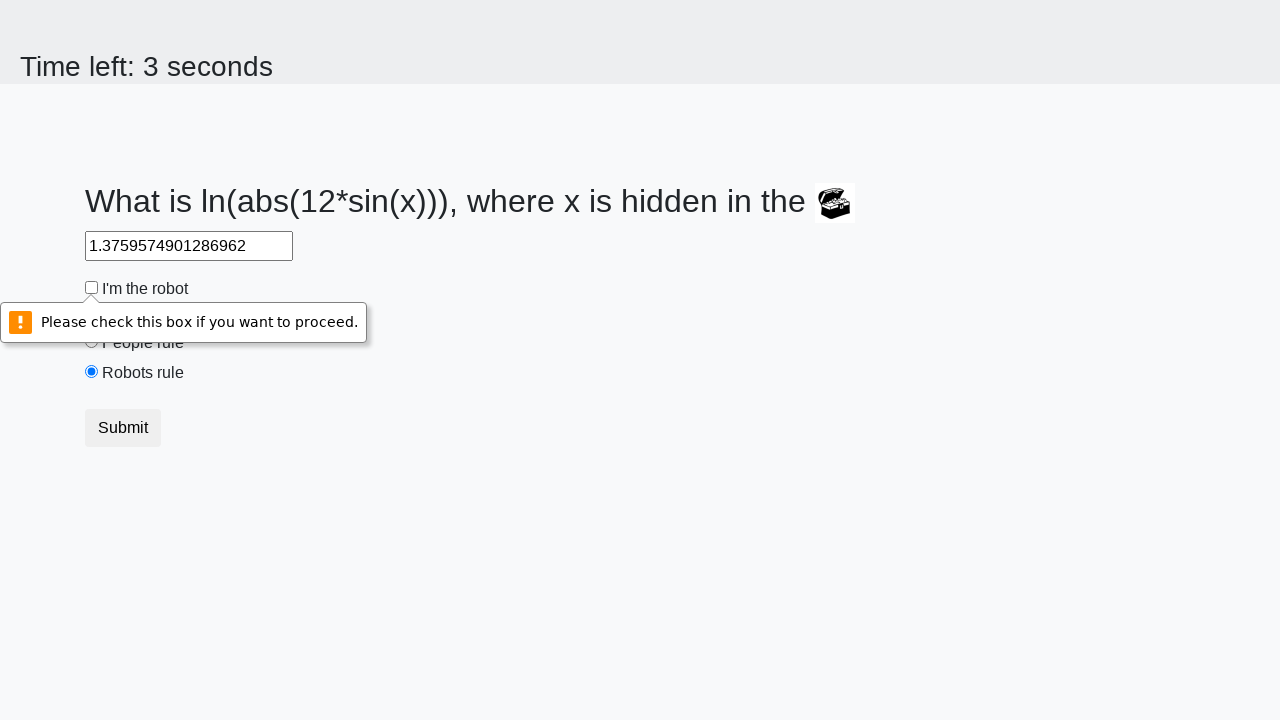